Tests a web form by filling in text input, password, dropdown selection, and date fields, then submitting the form and verifying the success message on the target page.

Starting URL: https://www.selenium.dev/selenium/web/web-form.html

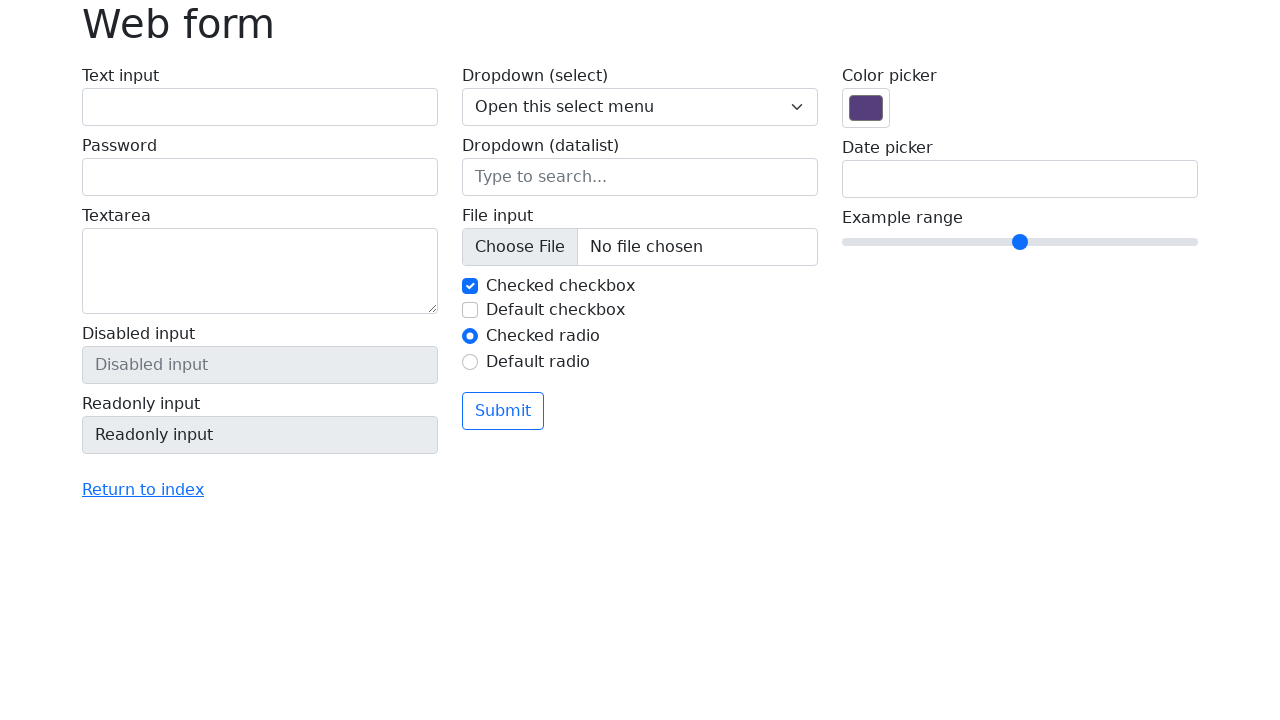

Filled text input field with 'Selenium' on #my-text-id
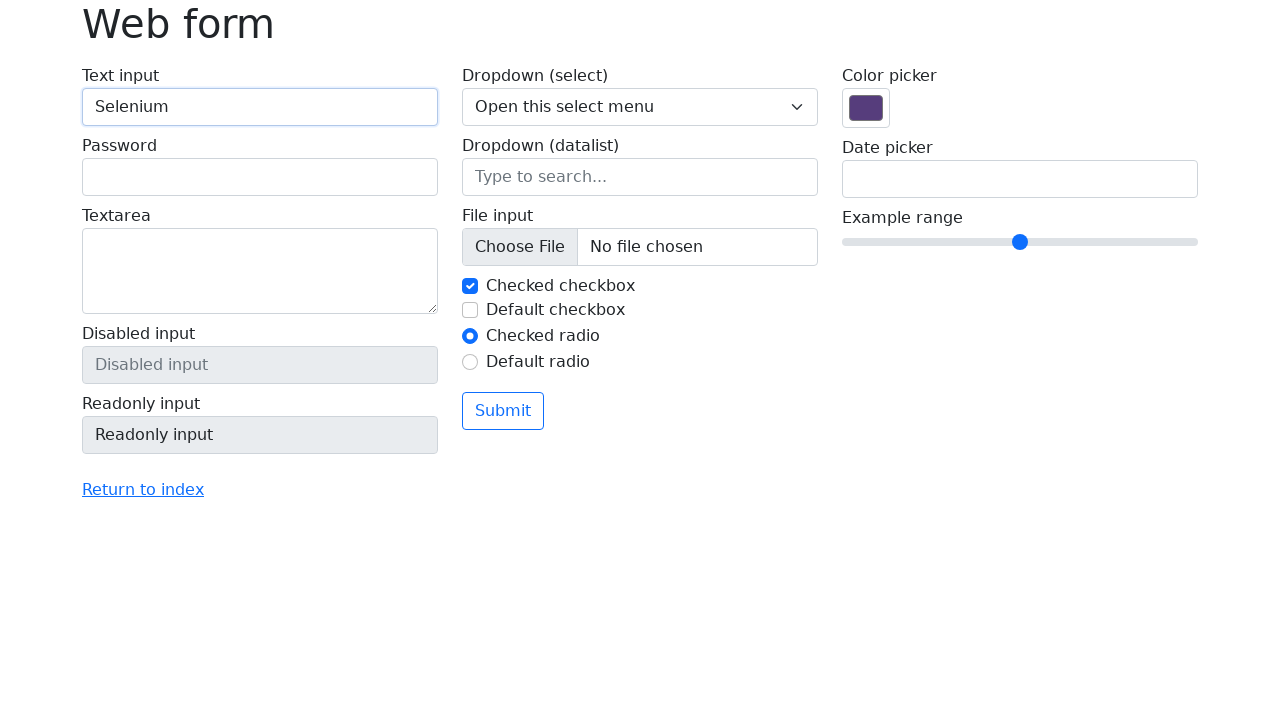

Filled password input field with 'Selenium' on input[name='my-password']
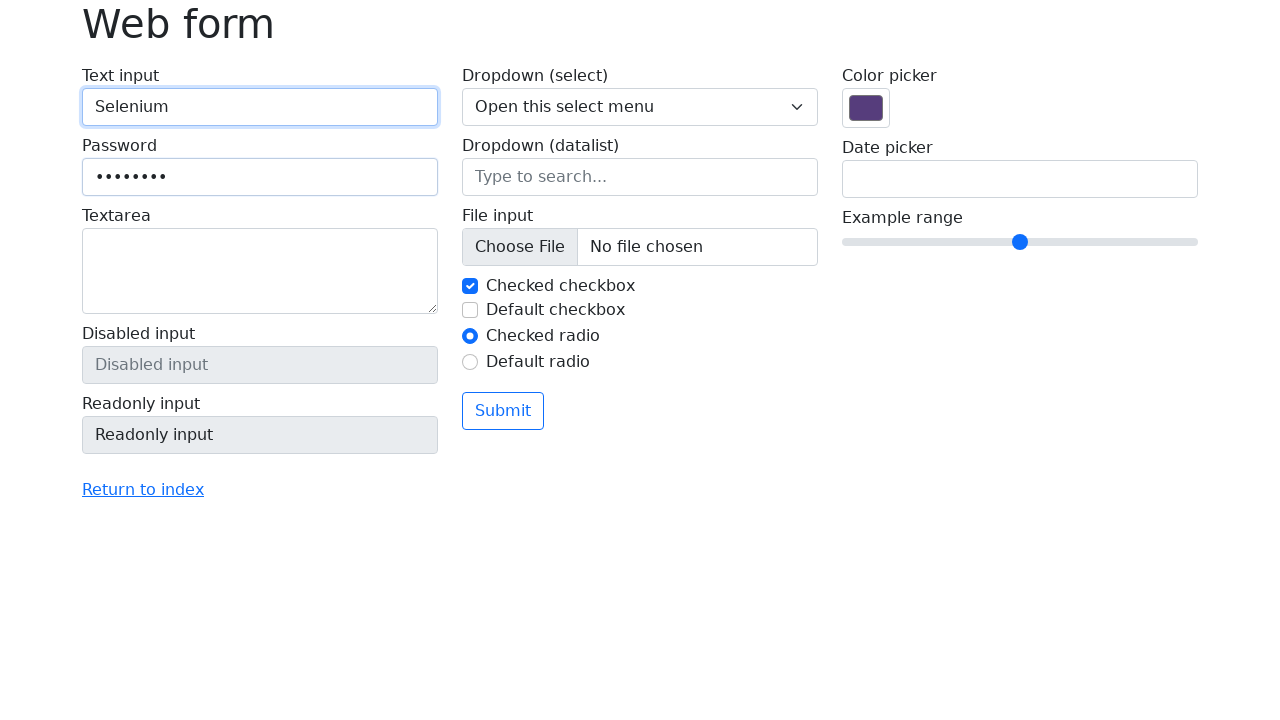

Selected option '2' from dropdown menu on select[name='my-select']
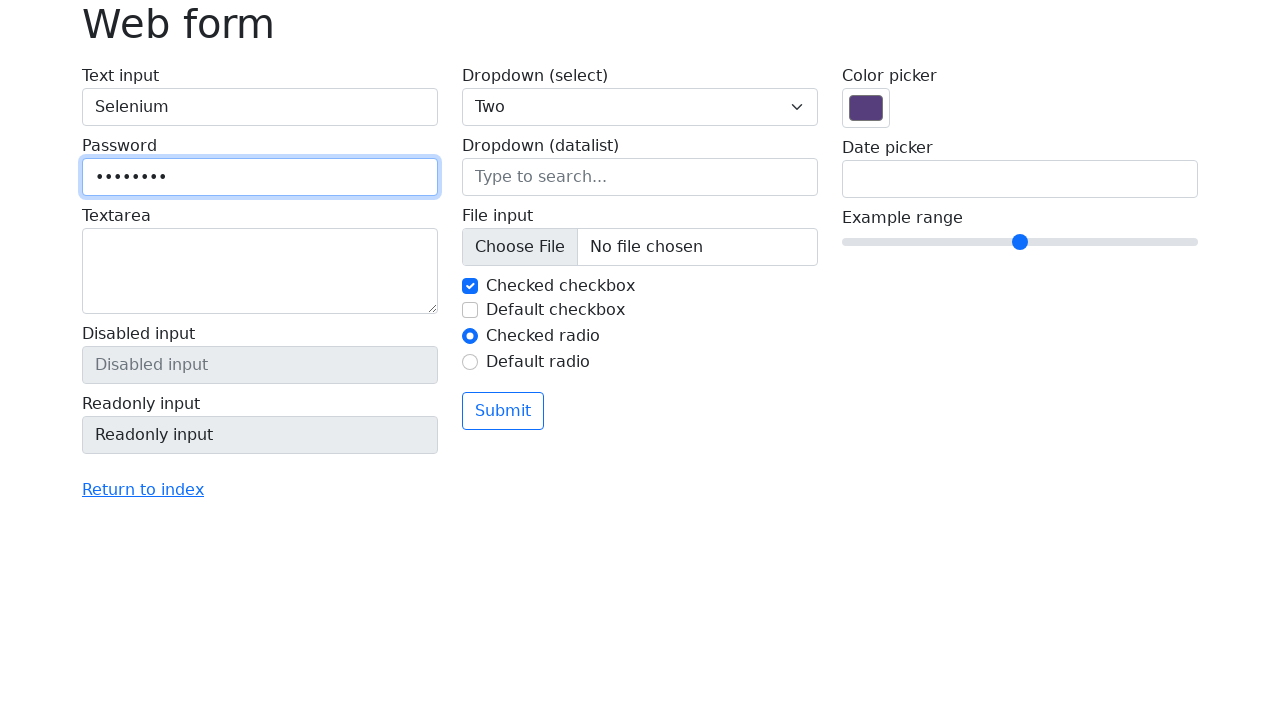

Filled date input field with '05/10/2023' on input[name='my-date']
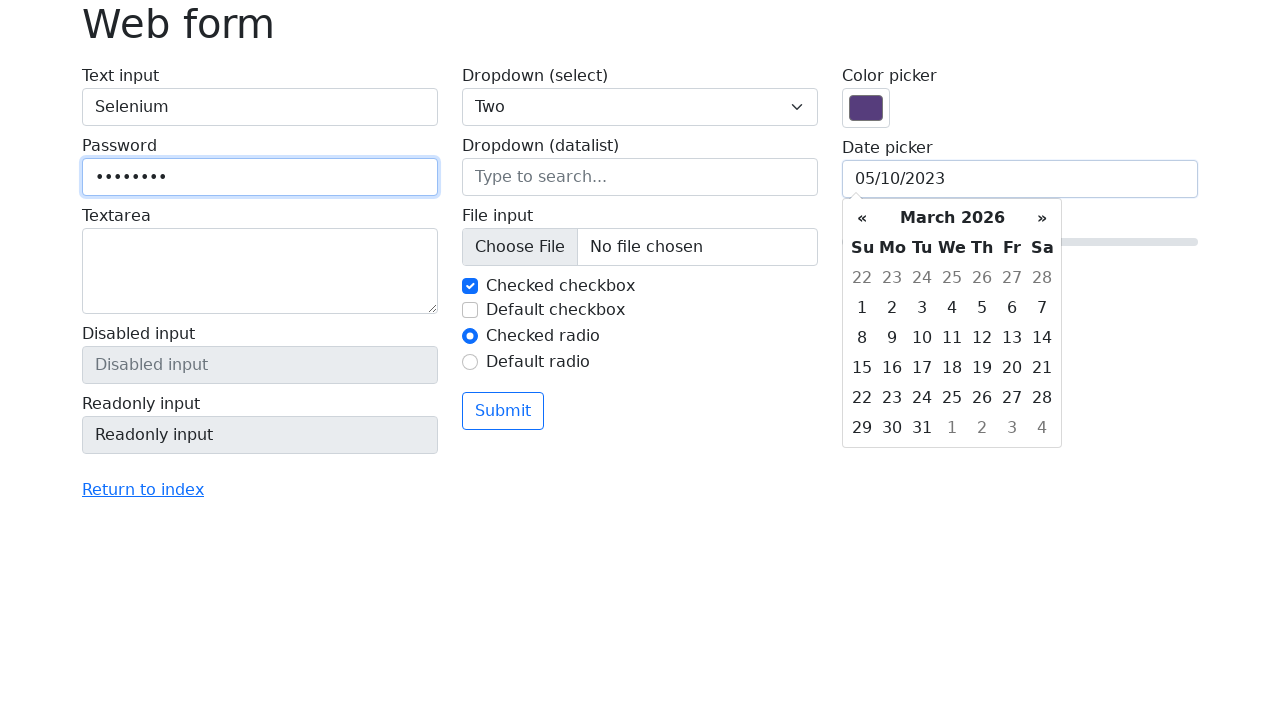

Clicked submit button to submit the form at (503, 411) on button[type='submit']
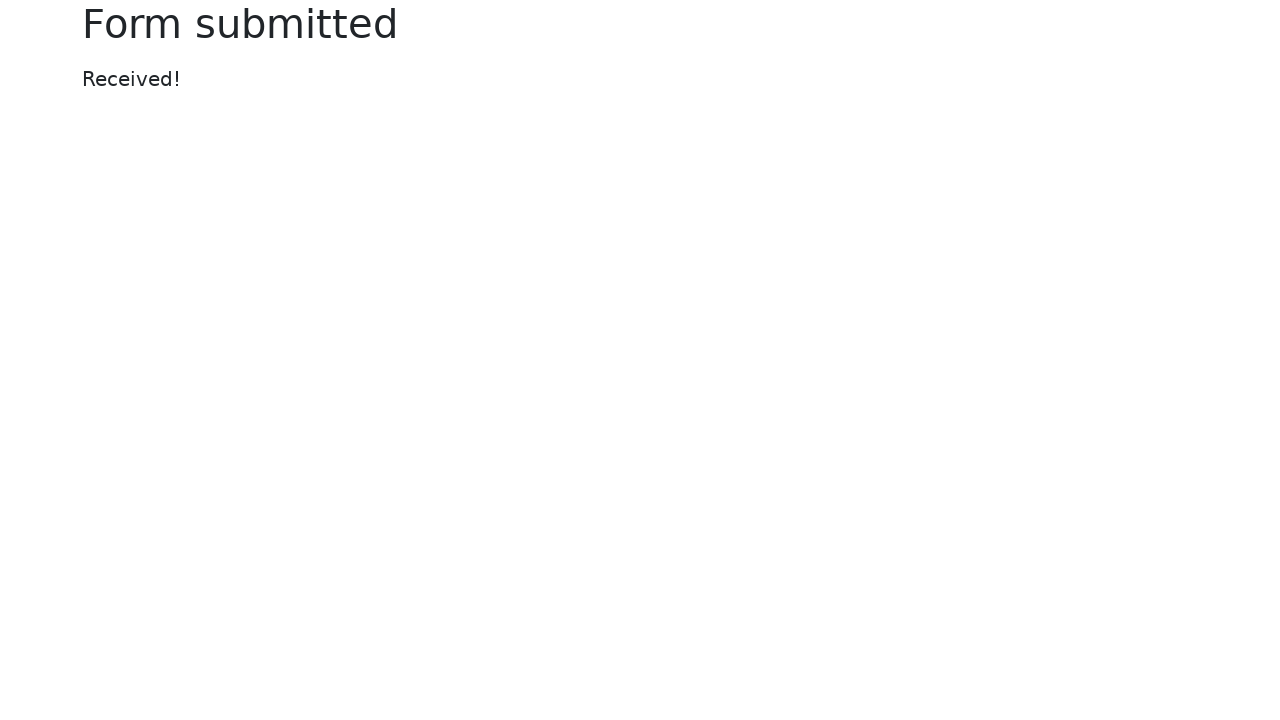

Success message appeared on target page
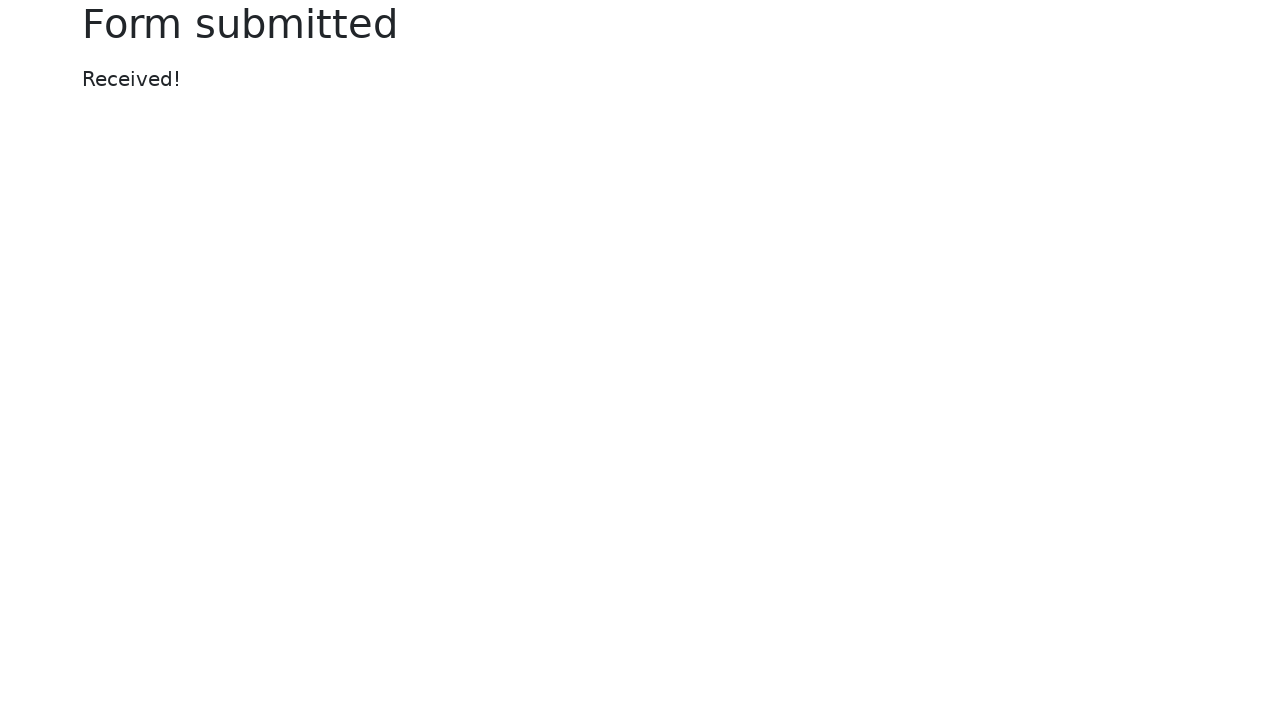

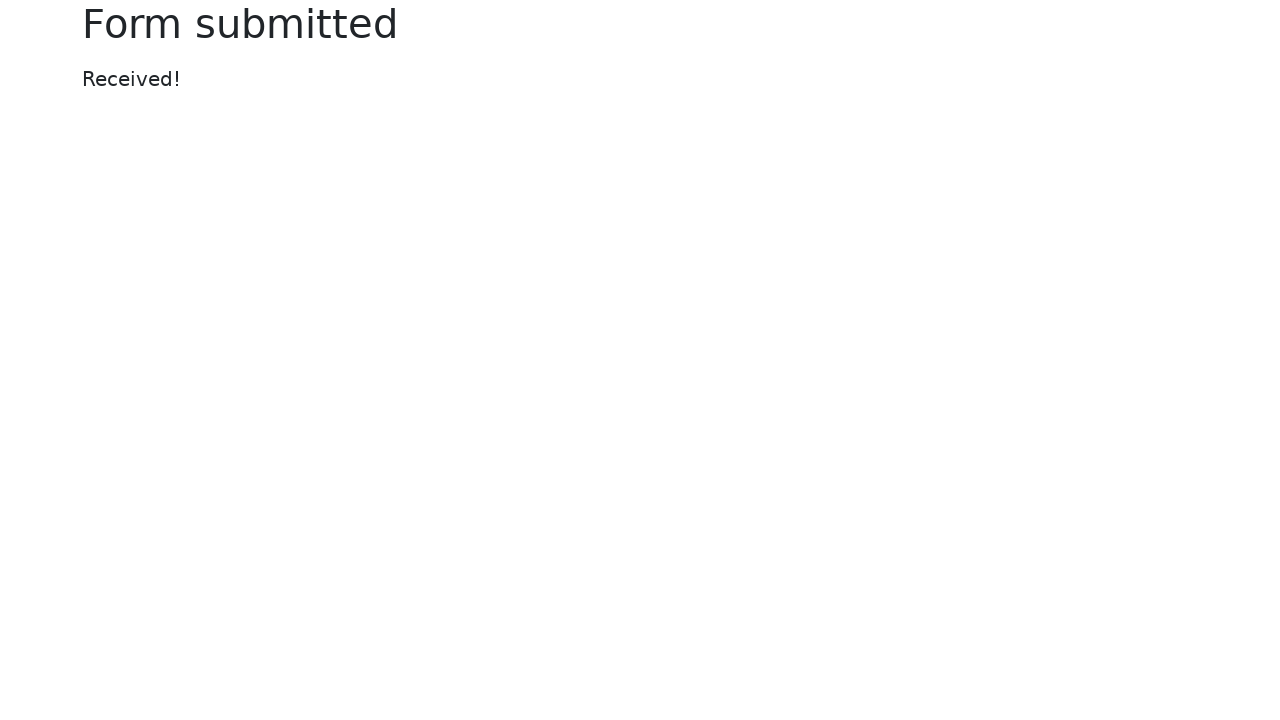